Tests a simple form by filling in first name, last name, city, and country fields using different element locator strategies, then submits the form

Starting URL: http://suninjuly.github.io/simple_form_find_task.html

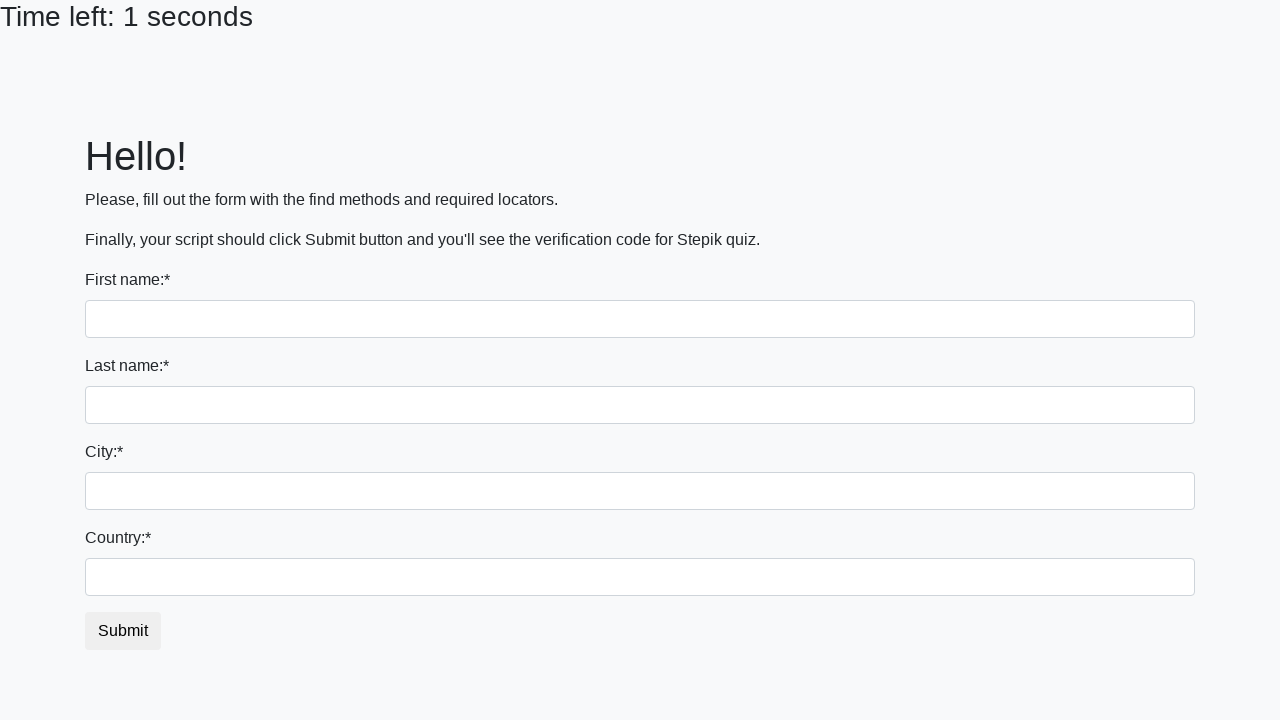

Filled first name field with 'Ivan' using input tag selector on input
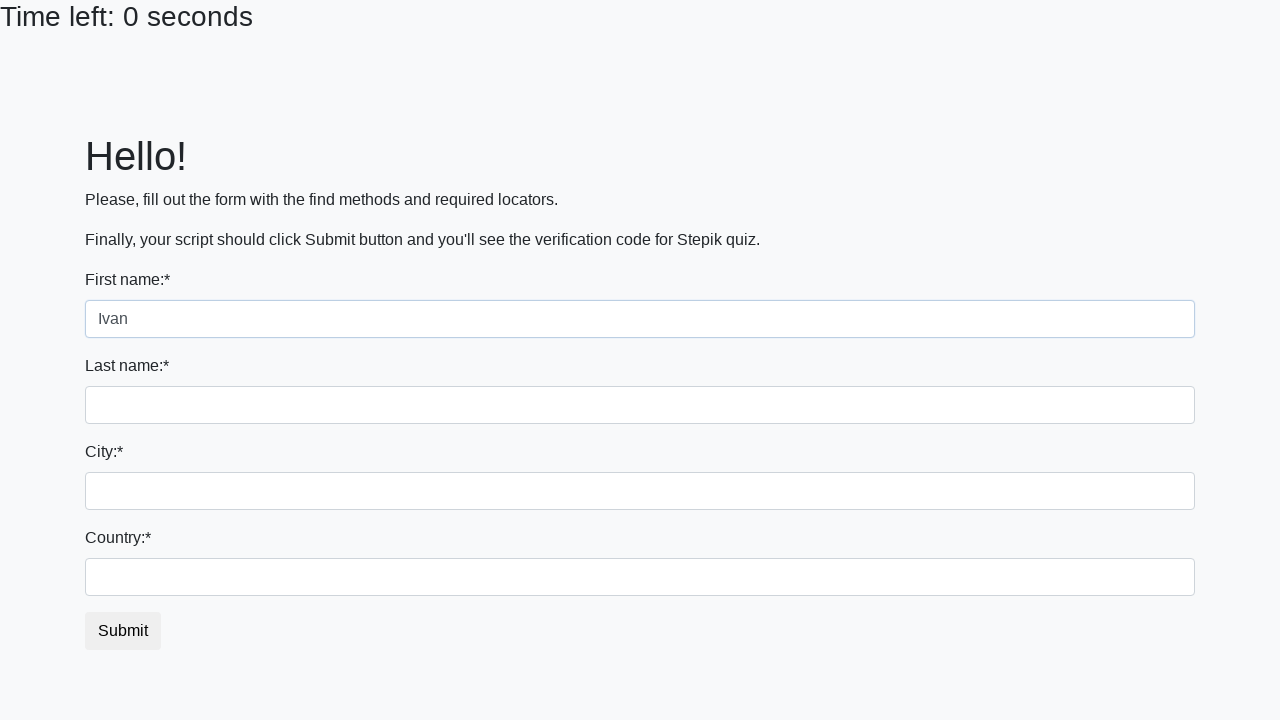

Filled last name field with 'Petrov' using name attribute selector on input[name='last_name']
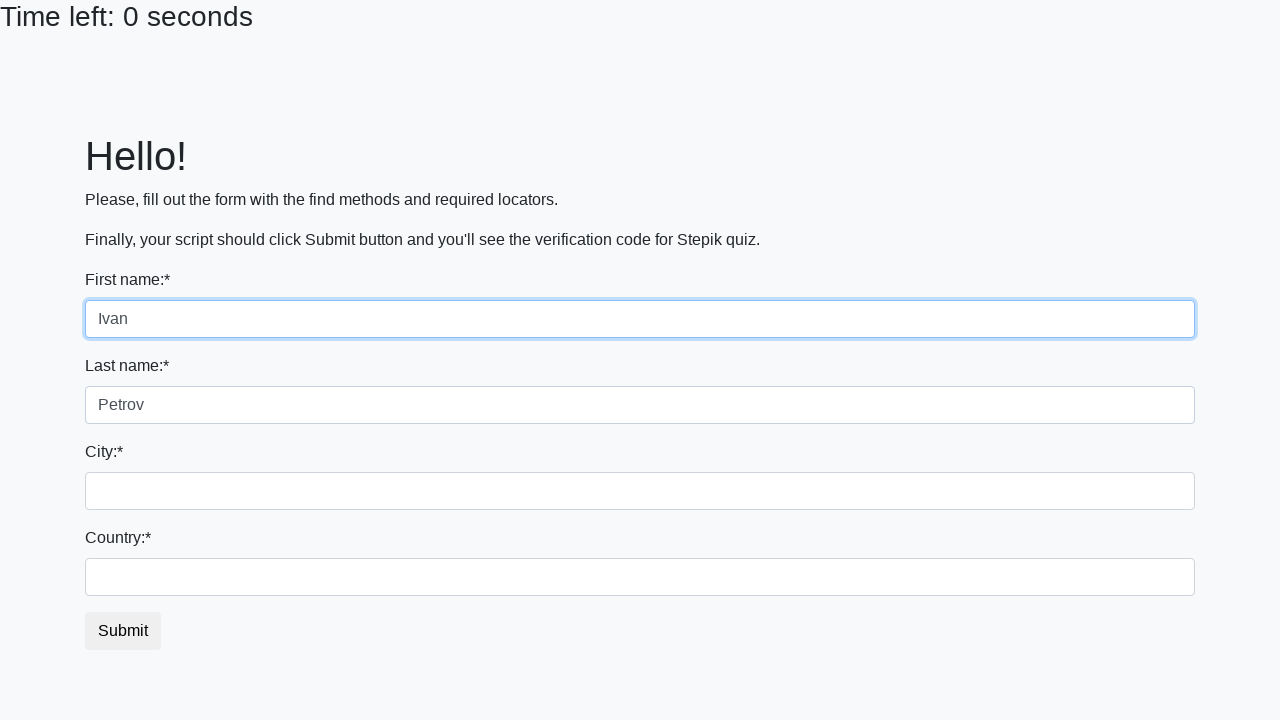

Filled city field with 'Smolensk' using class selector on .city
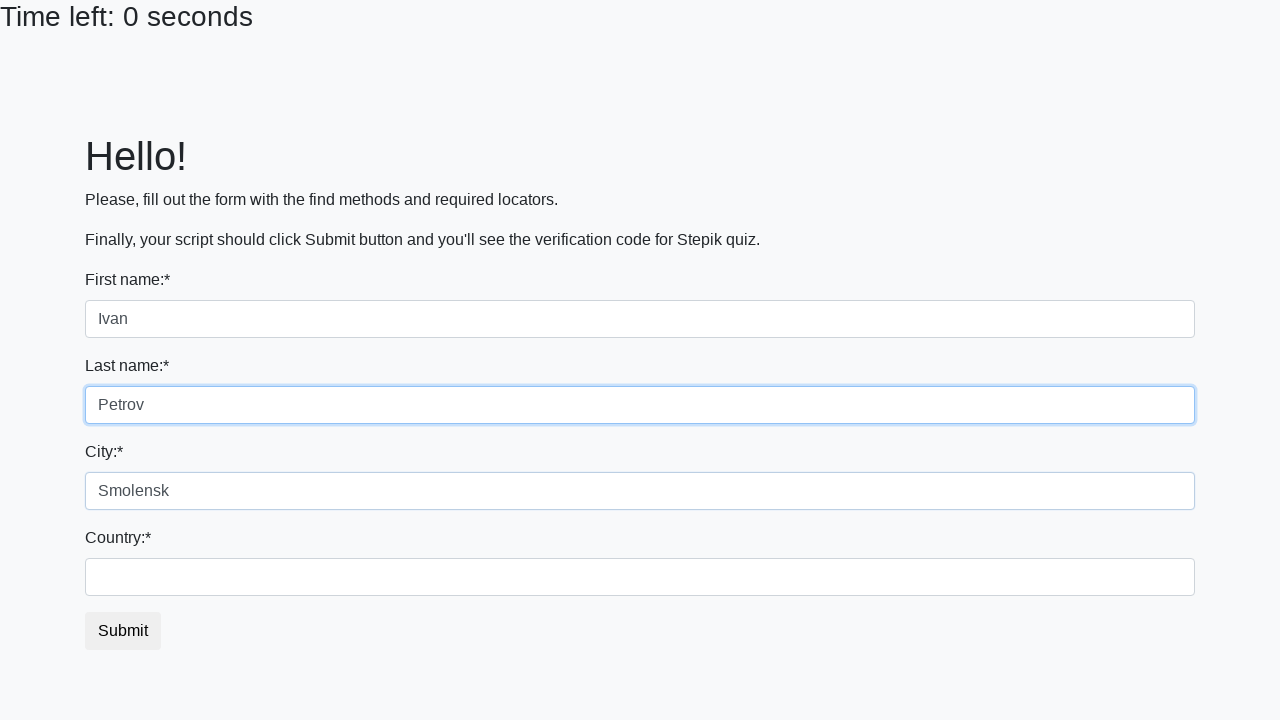

Filled country field with 'Russia' using id selector on #country
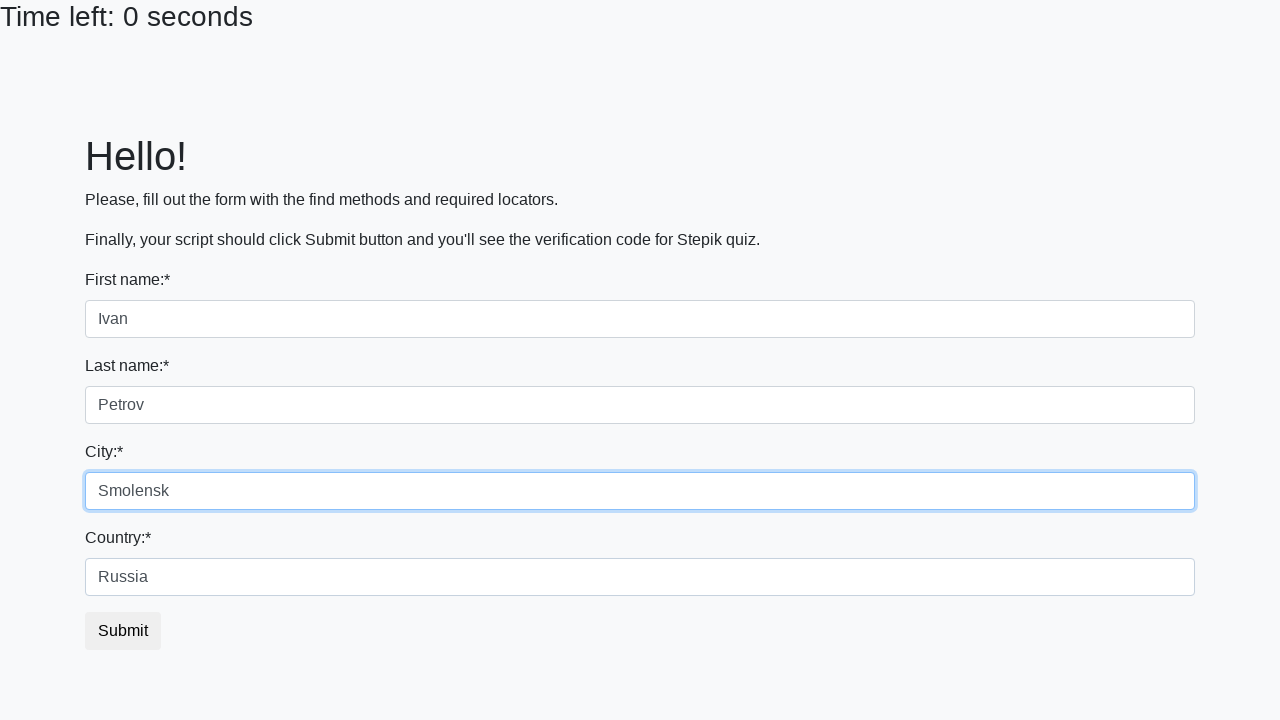

Clicked submit button to submit the form at (123, 631) on button.btn
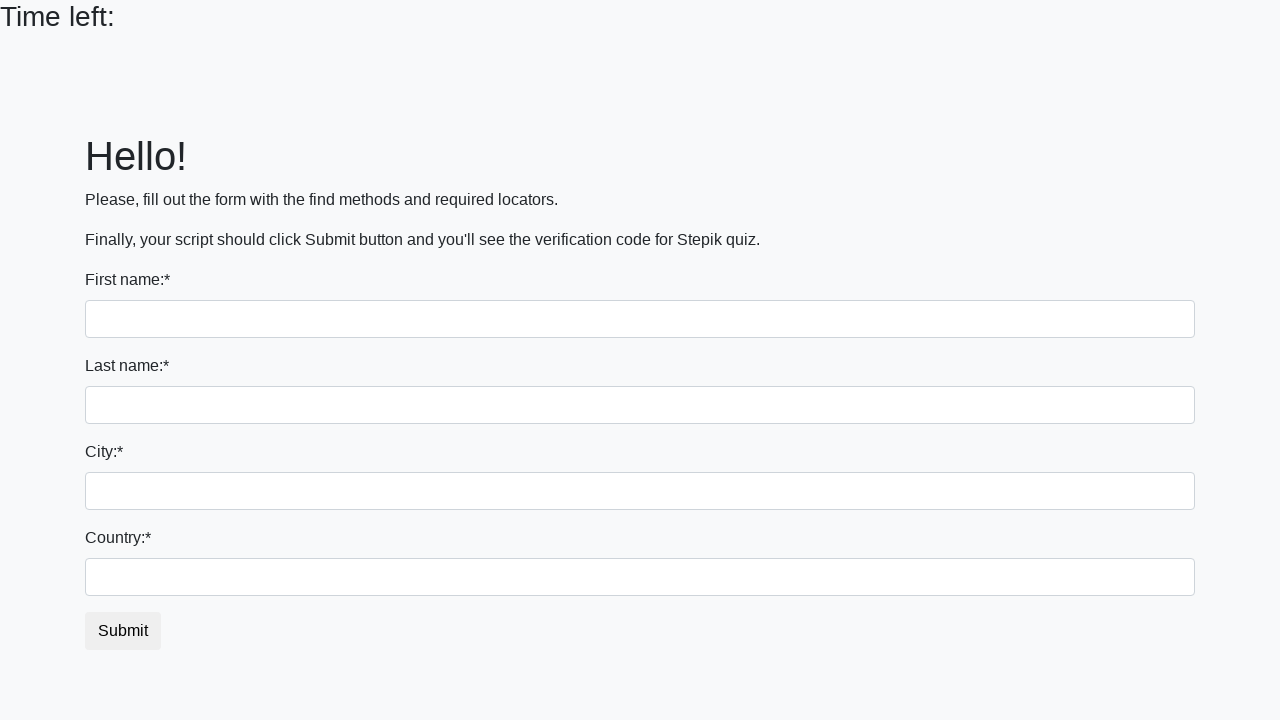

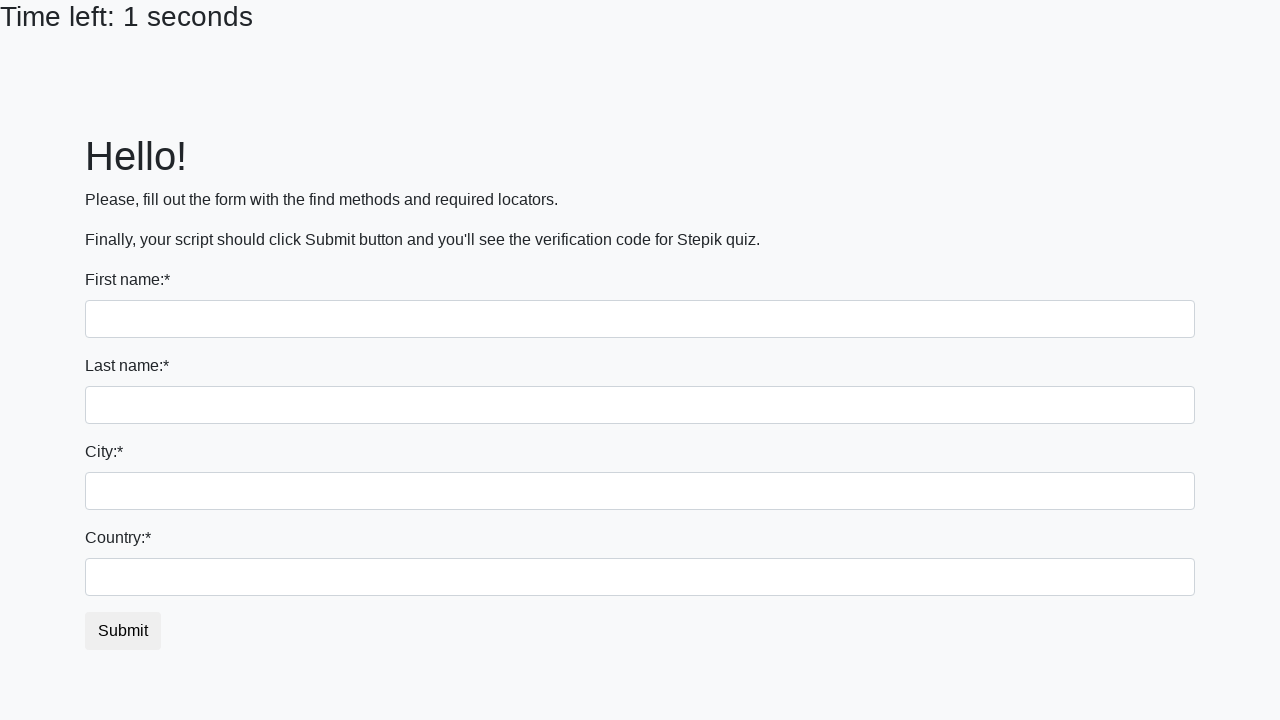